Tests book search functionality by searching for a book by partial title and verifying the expected book is displayed in results

Starting URL: https://demoqa.com/books

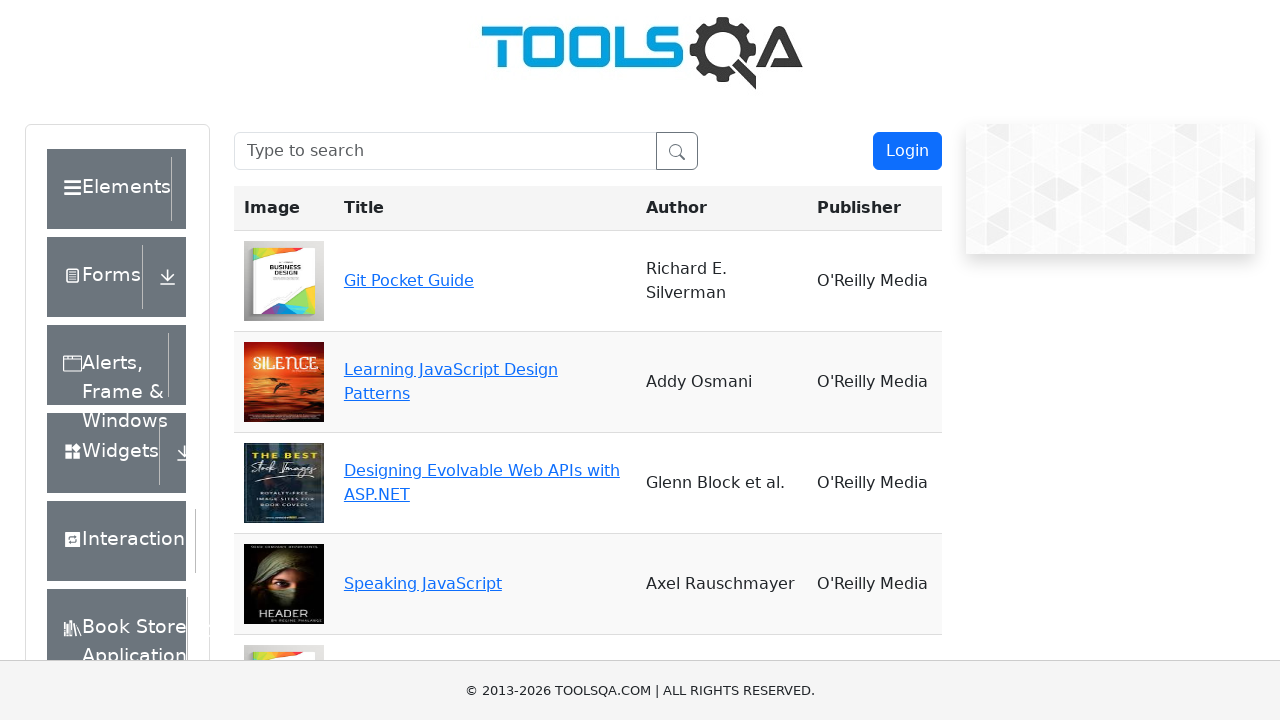

Filled search box with 'Learning JavaScript' on #searchBox
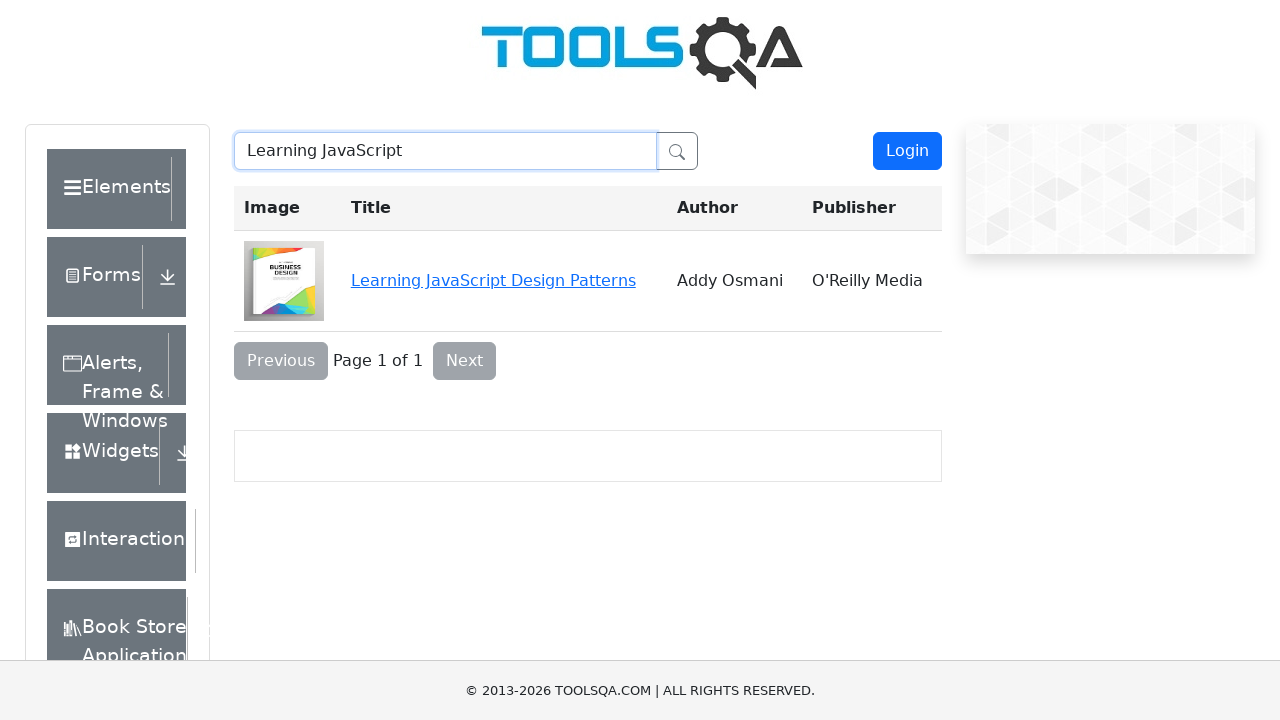

Book search results loaded and 'Learning JavaScript Design Patterns' found
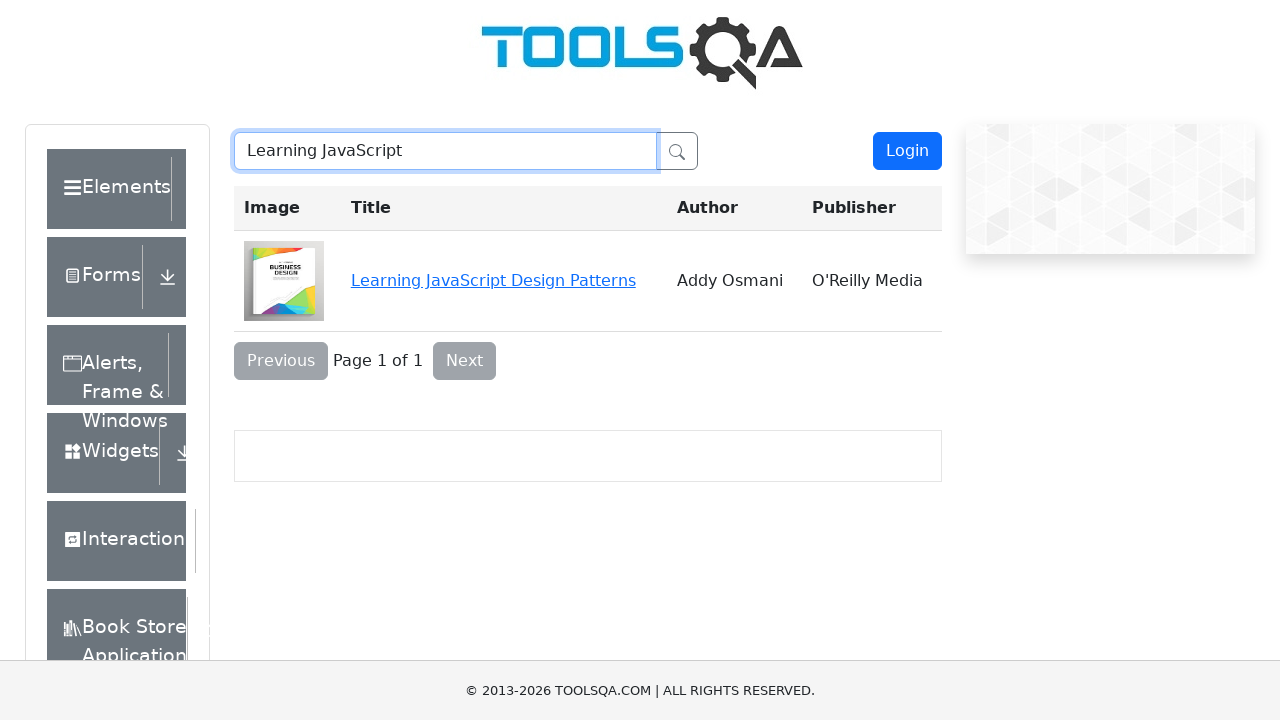

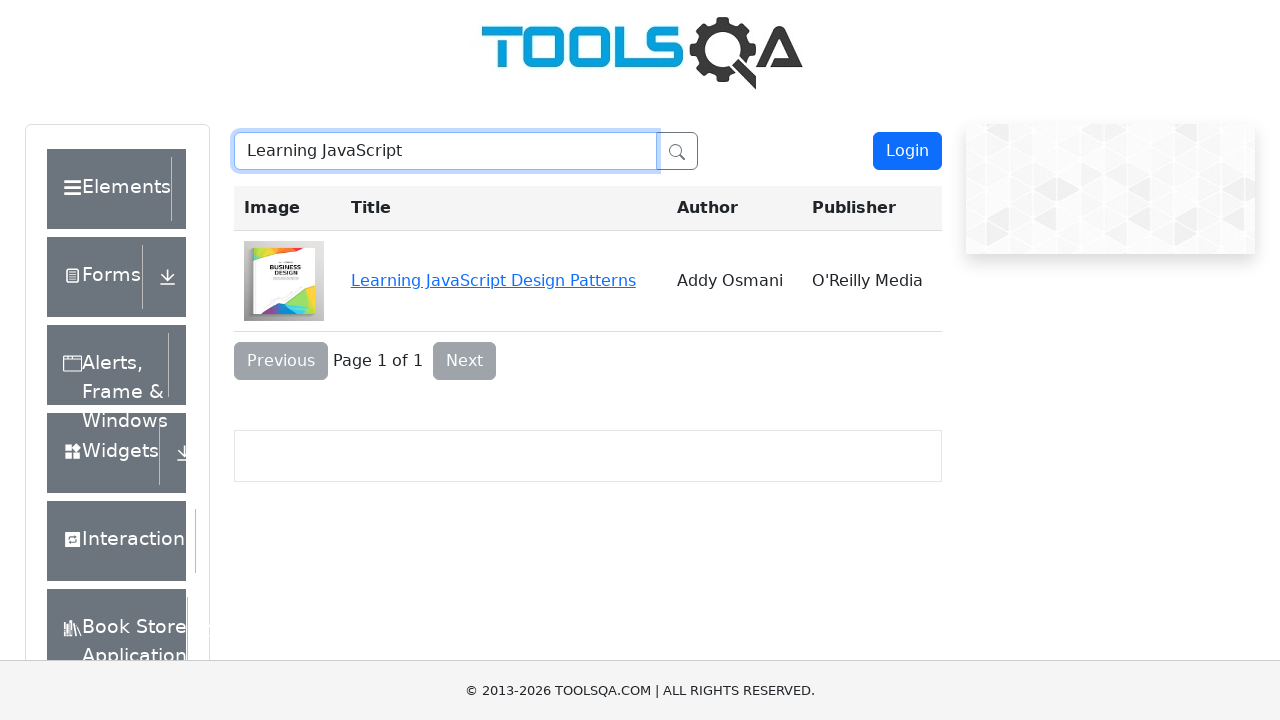